Tests dropdown selection functionality by selecting values from a state dropdown using different methods (label, value, index) and selecting multiple values from a hobbies dropdown

Starting URL: https://freelance-learn-automation.vercel.app/signup

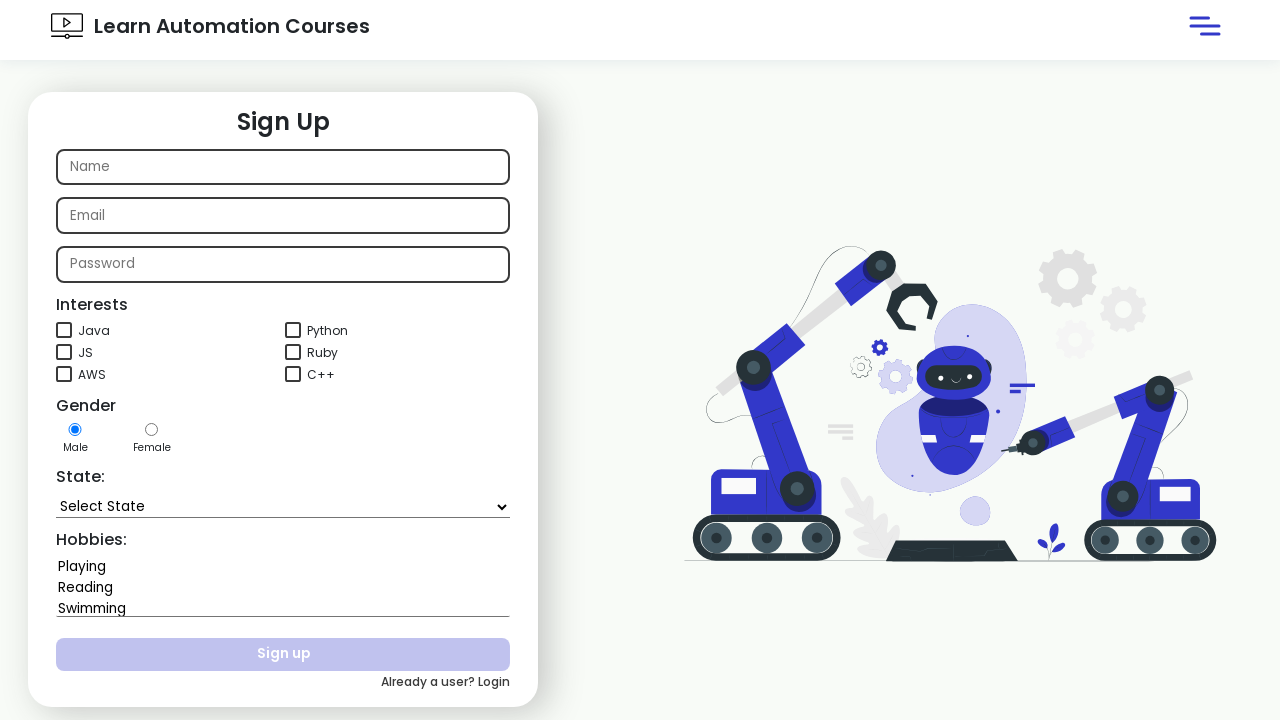

Selected 'Goa' from state dropdown by label on #state
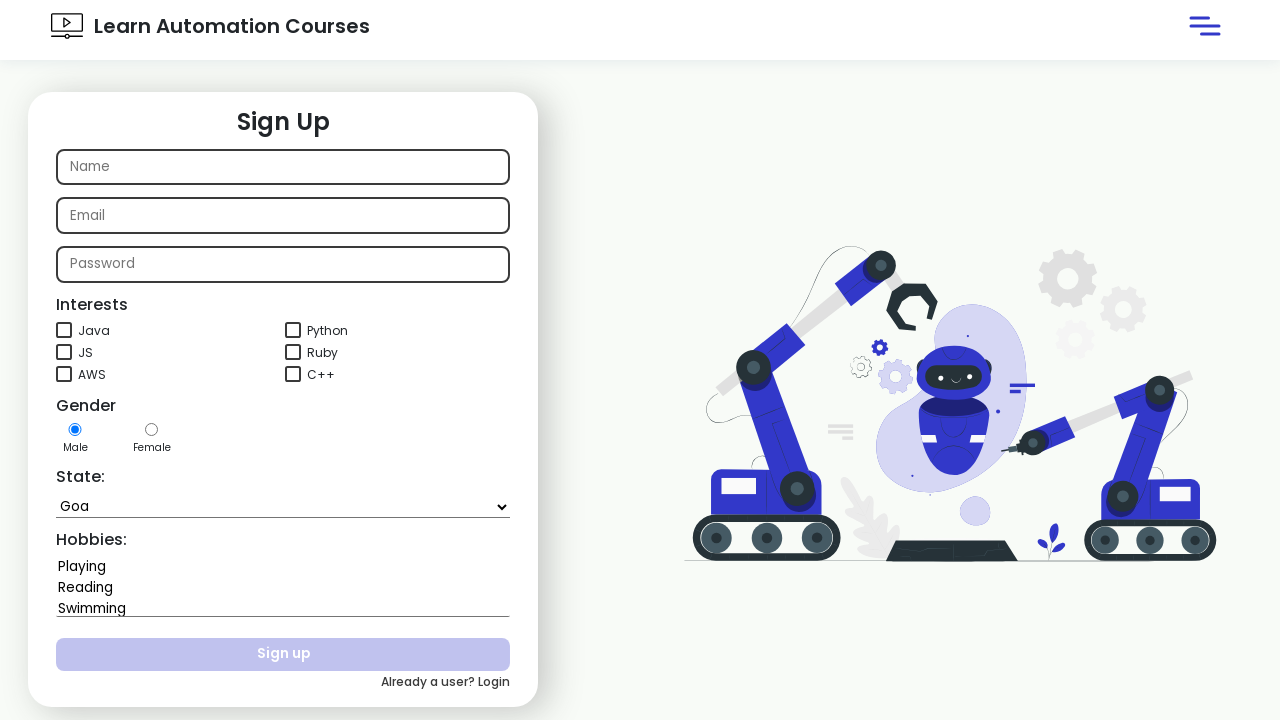

Selected 'Himachal Pradesh' from state dropdown by value on #state
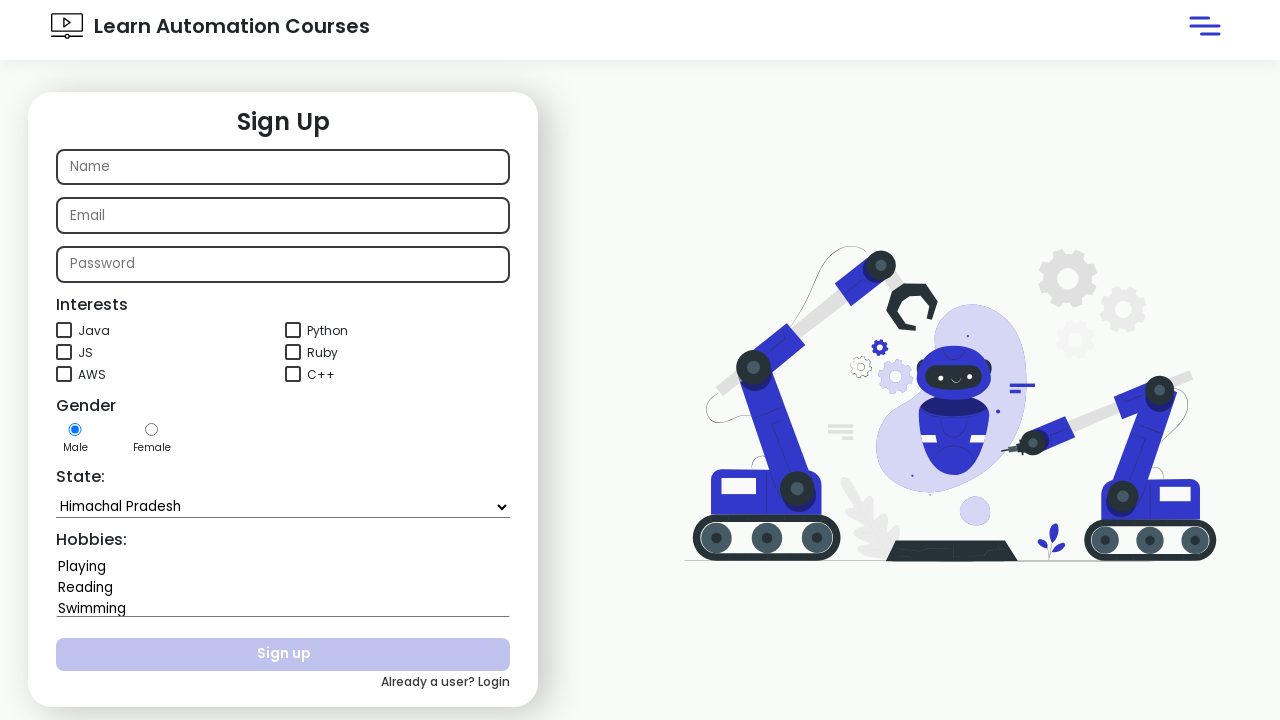

Selected state dropdown option at index 4 on #state
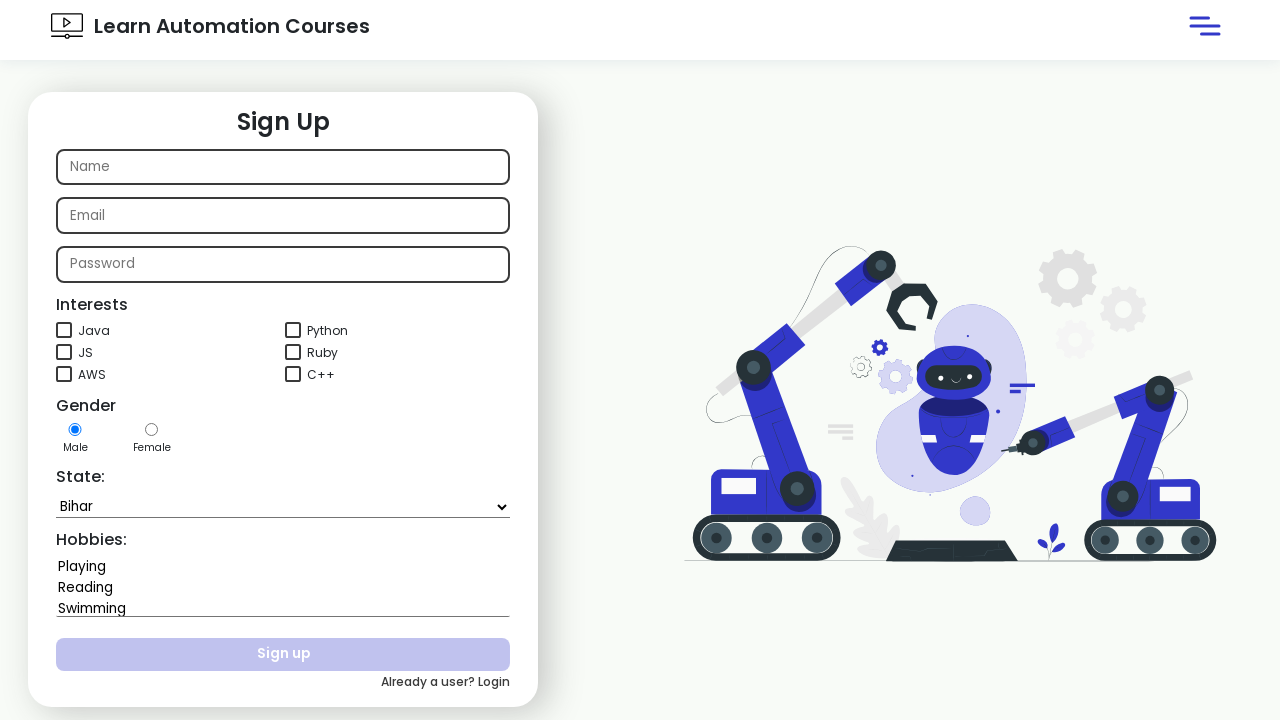

Retrieved text content from state dropdown
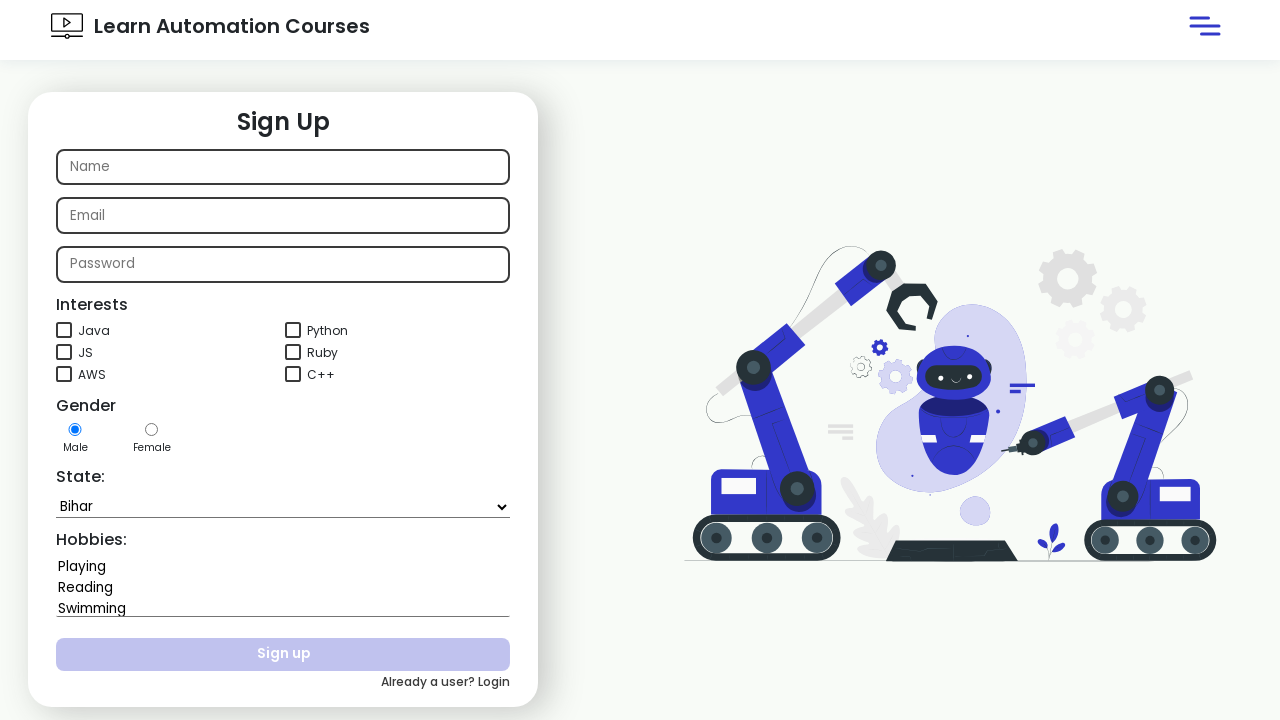

Verified that 'Kerala' is present in the state dropdown value
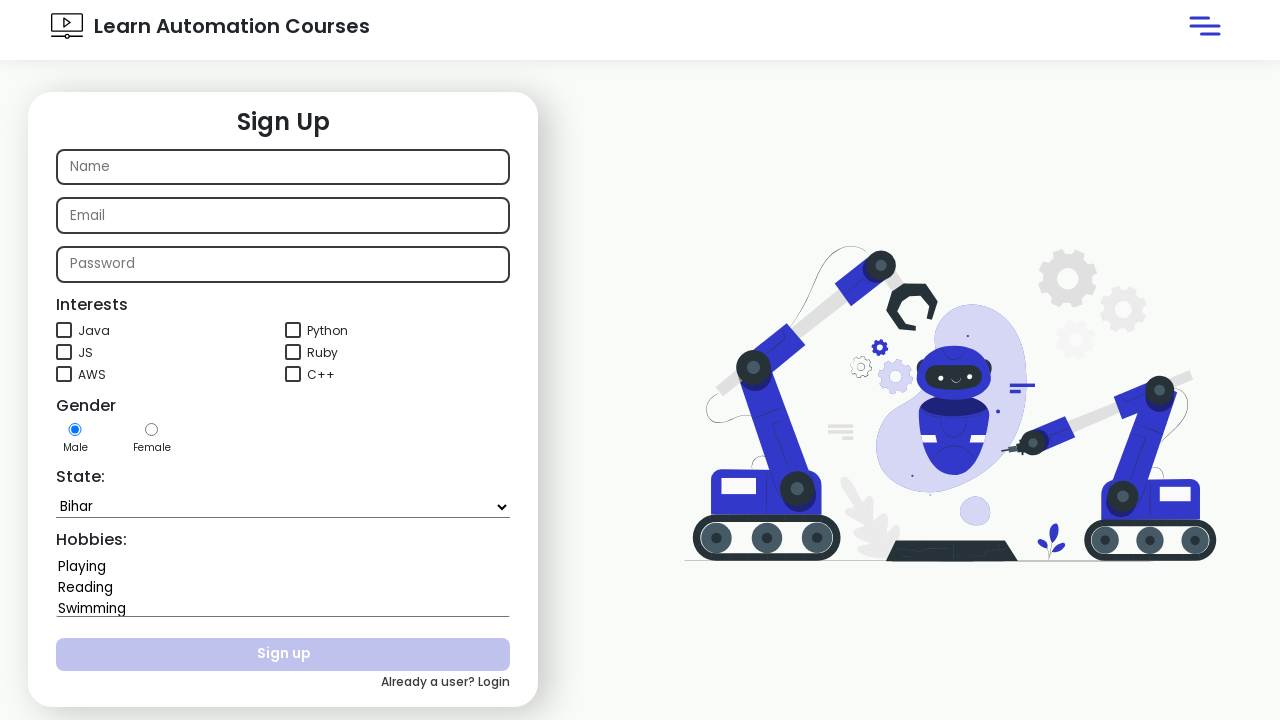

Selected multiple hobbies 'Playing' and 'Swimming' from hobbies dropdown on #hobbies
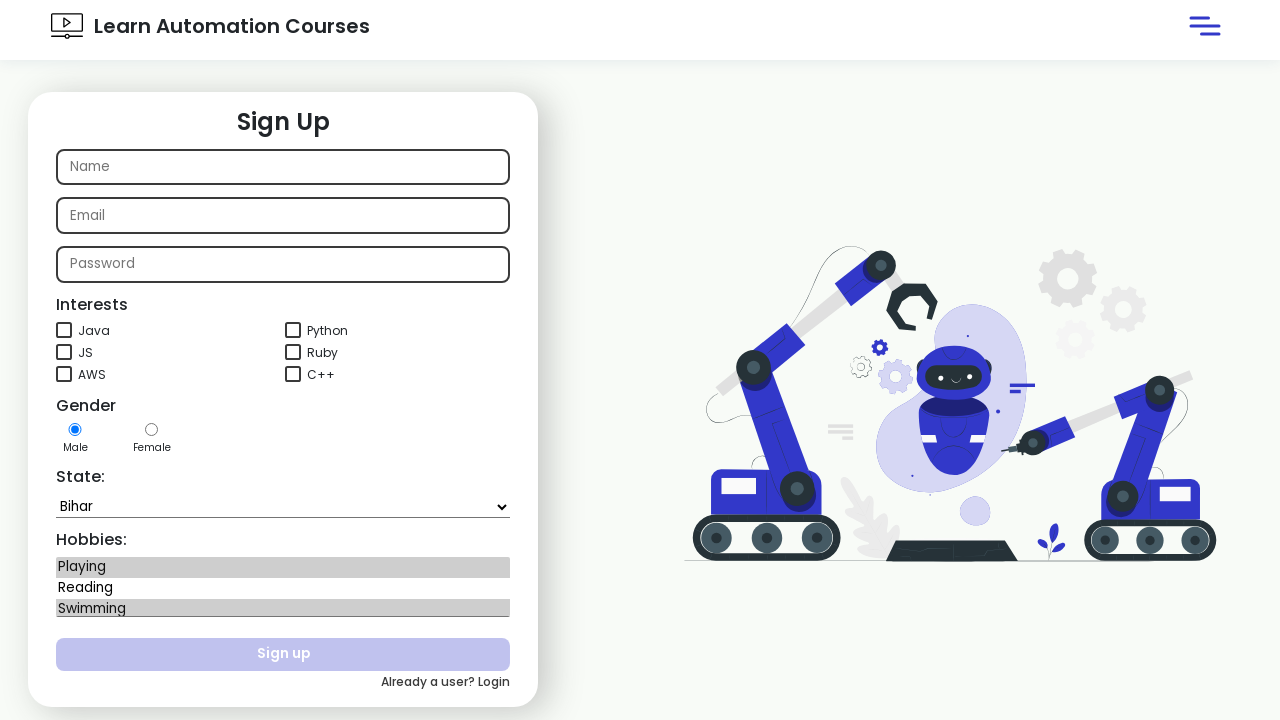

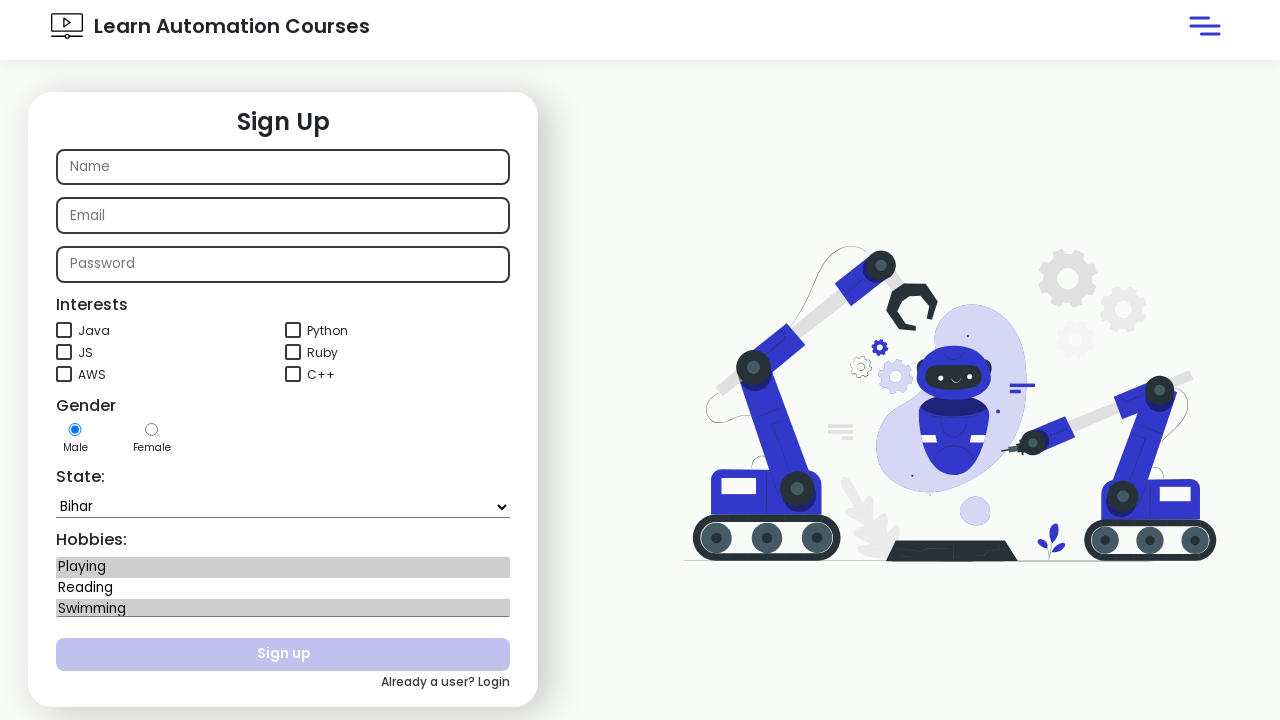